Tests auto-suggestion dropdown functionality by typing in a search field and selecting a matching option from the dropdown suggestions

Starting URL: https://rahulshettyacademy.com/dropdownsPractise

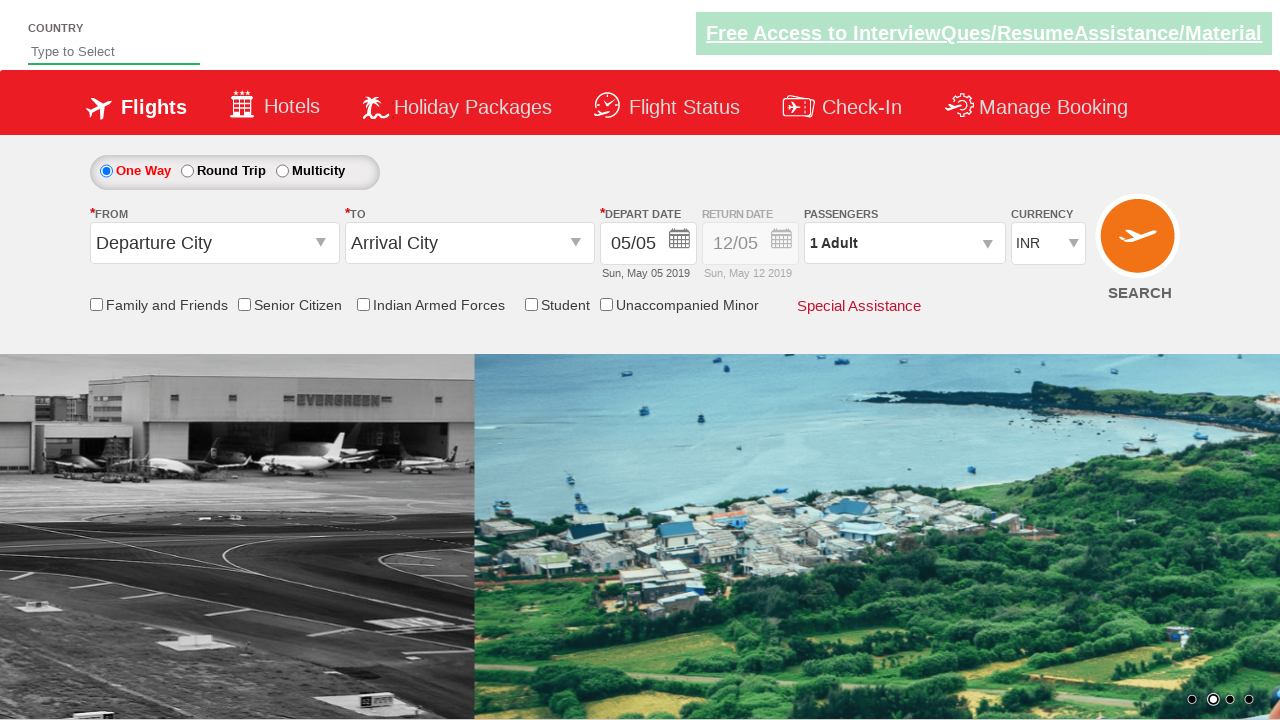

Typed 'pa' in autosuggest field to trigger dropdown suggestions on #autosuggest
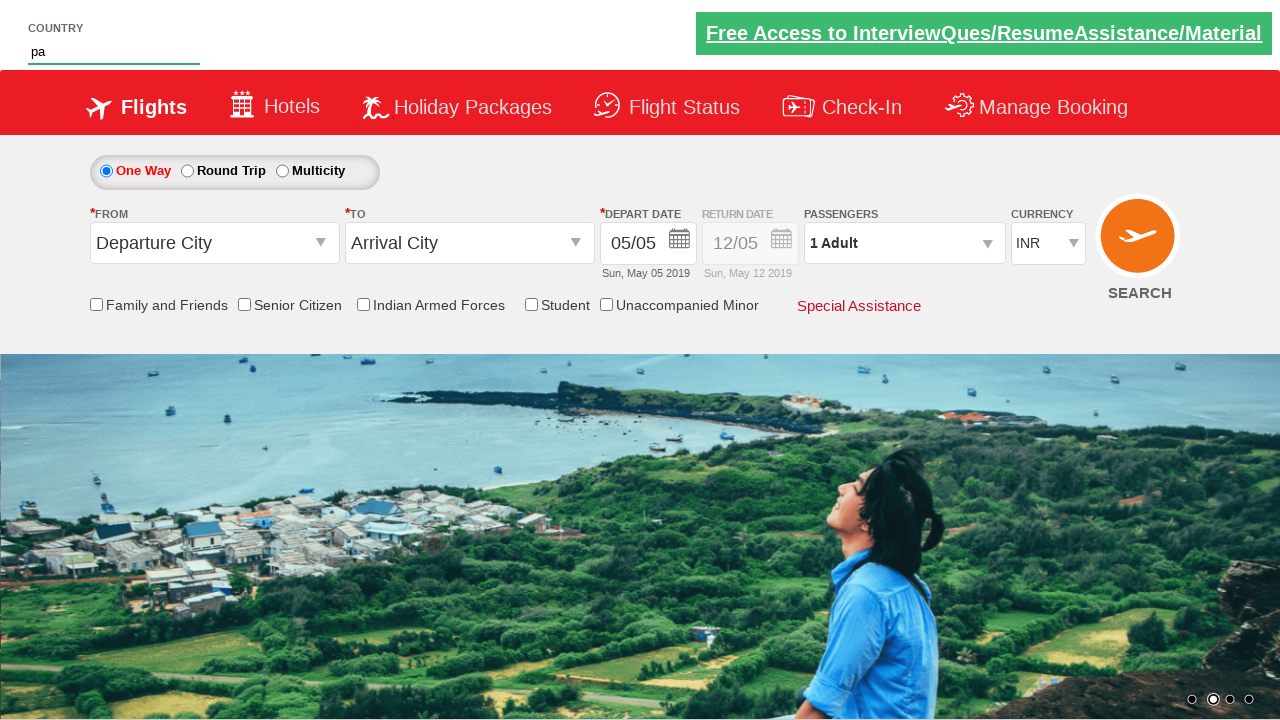

Auto-suggestion dropdown appeared with matching options
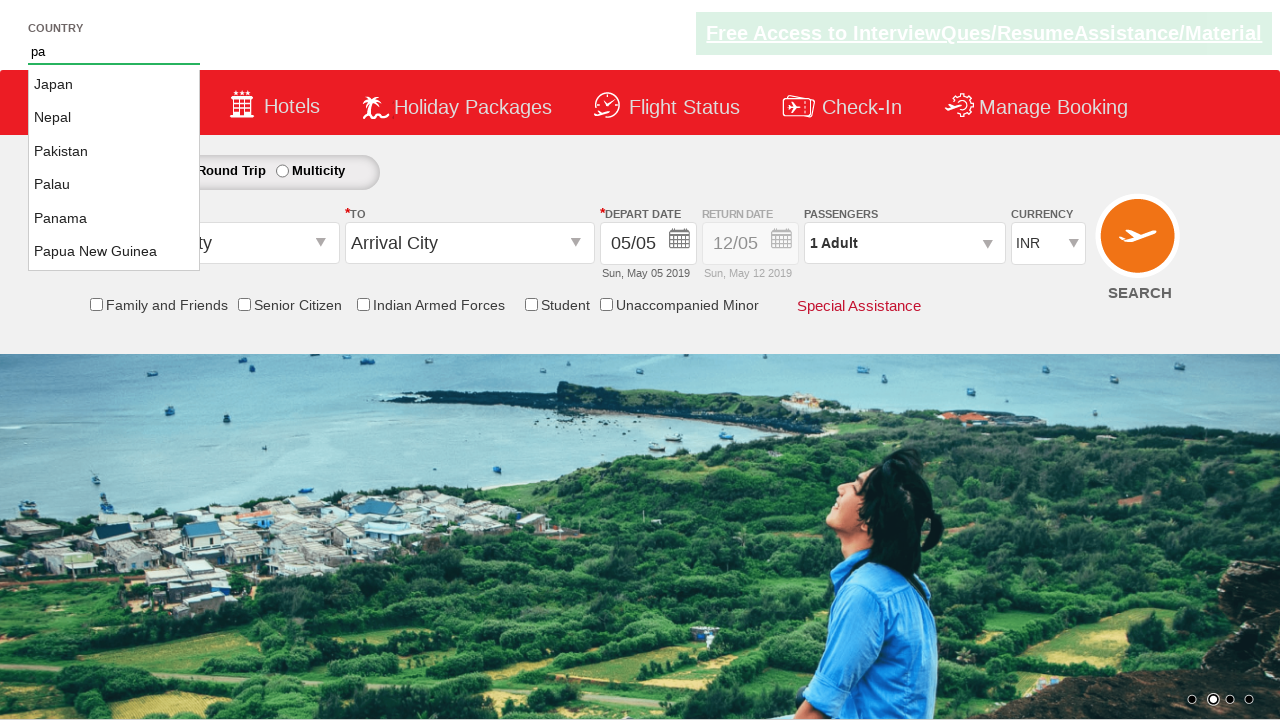

Retrieved all suggestion options from dropdown
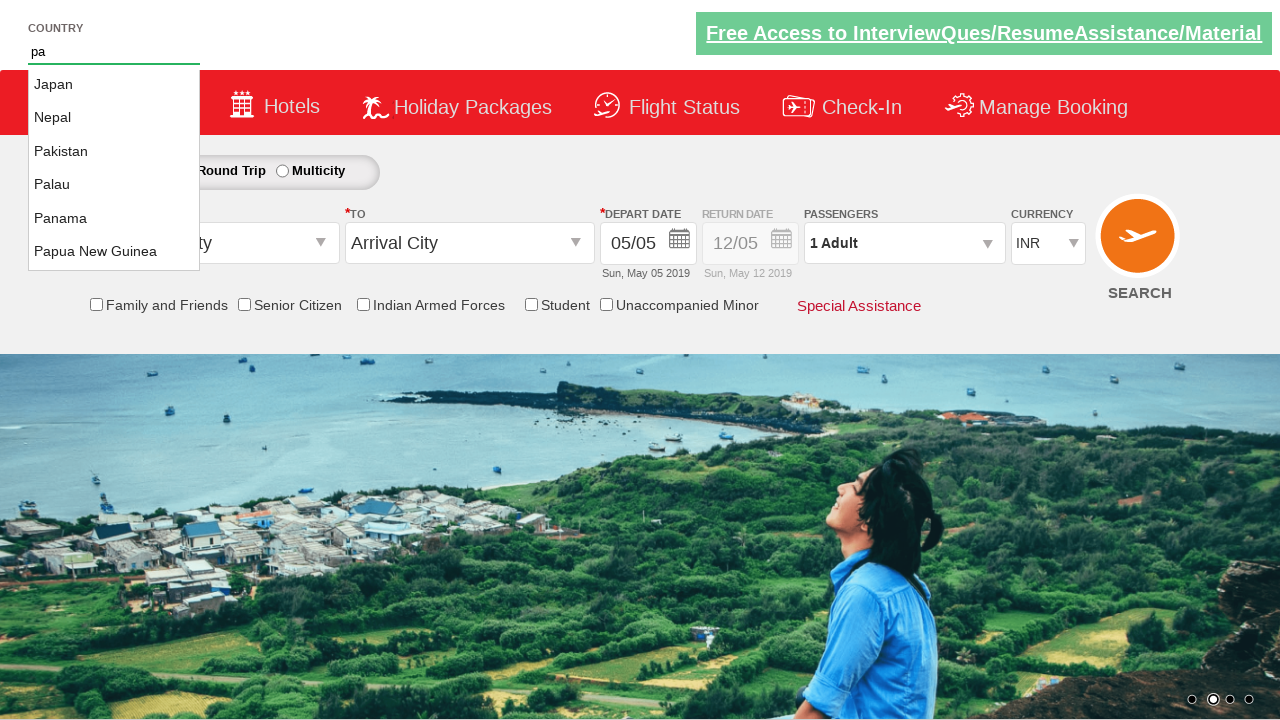

Selected 'Pakistan' option from auto-suggestion dropdown at (114, 152) on li.ui-menu-item a >> nth=2
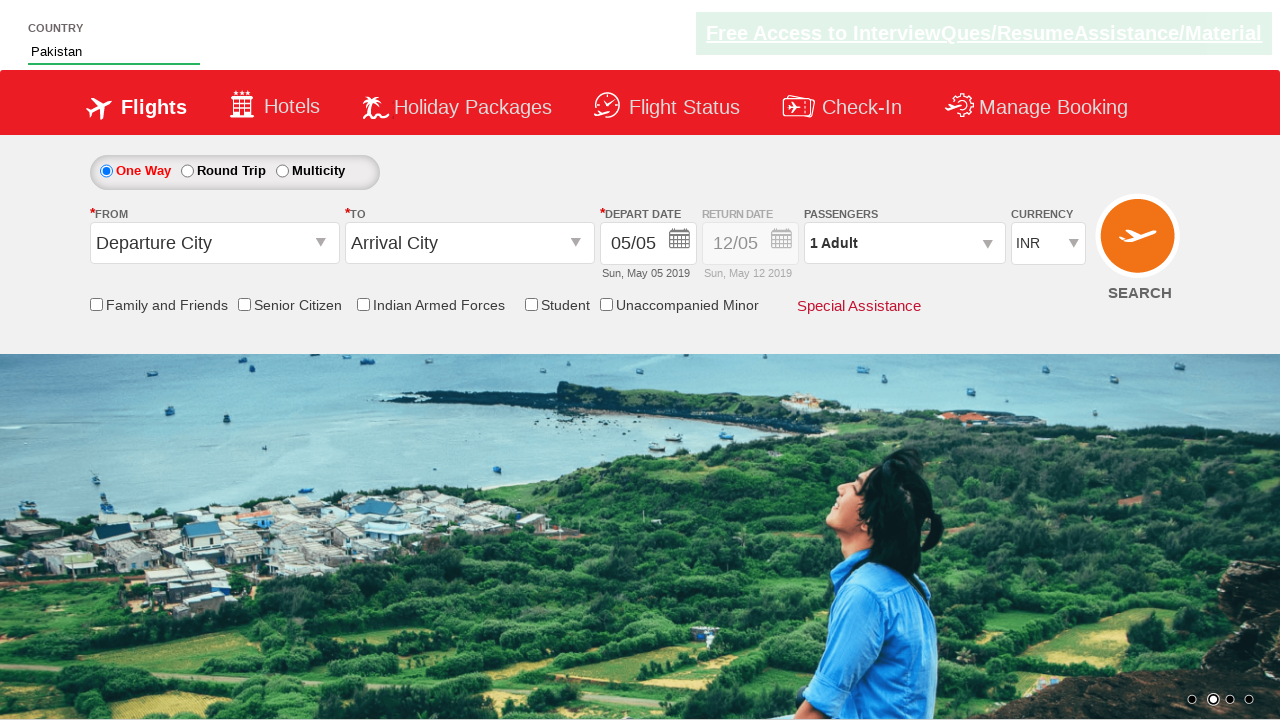

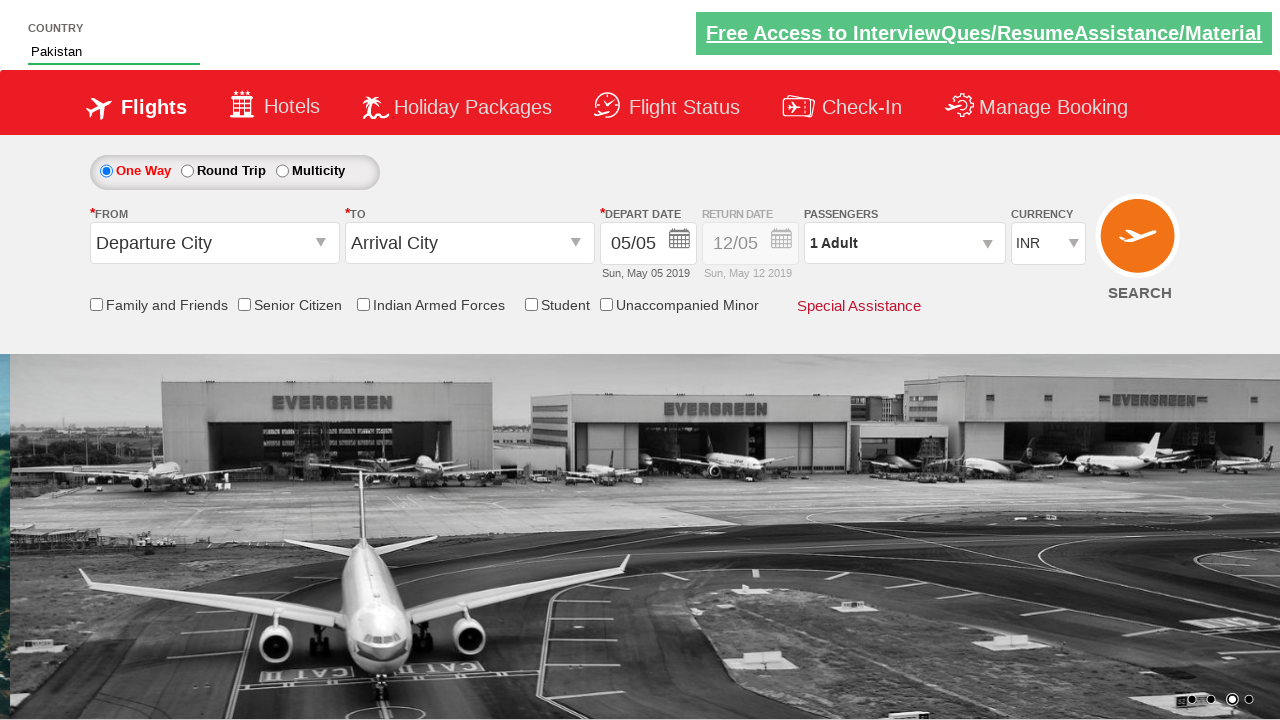